Tests alert functionality by entering a name in a text field and triggering an alert dialog

Starting URL: https://rahulshettyacademy.com/AutomationPractice/

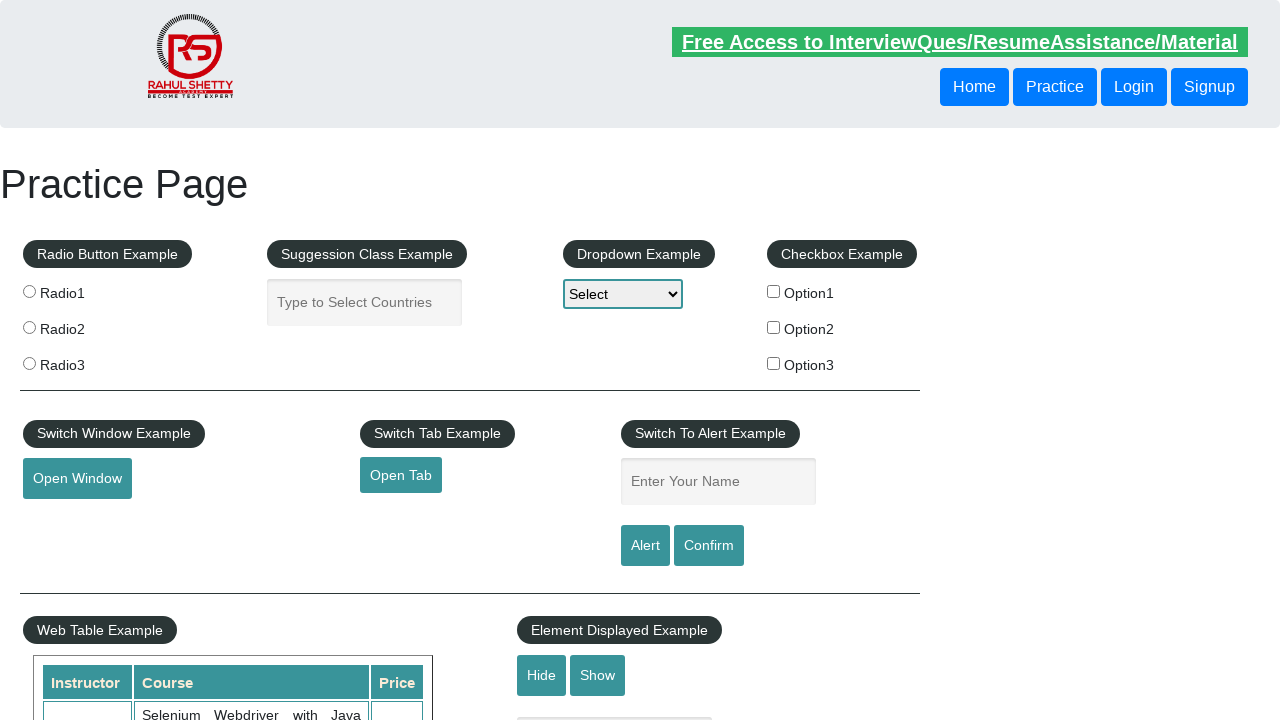

Filled name field with 'Prashanth' on #name
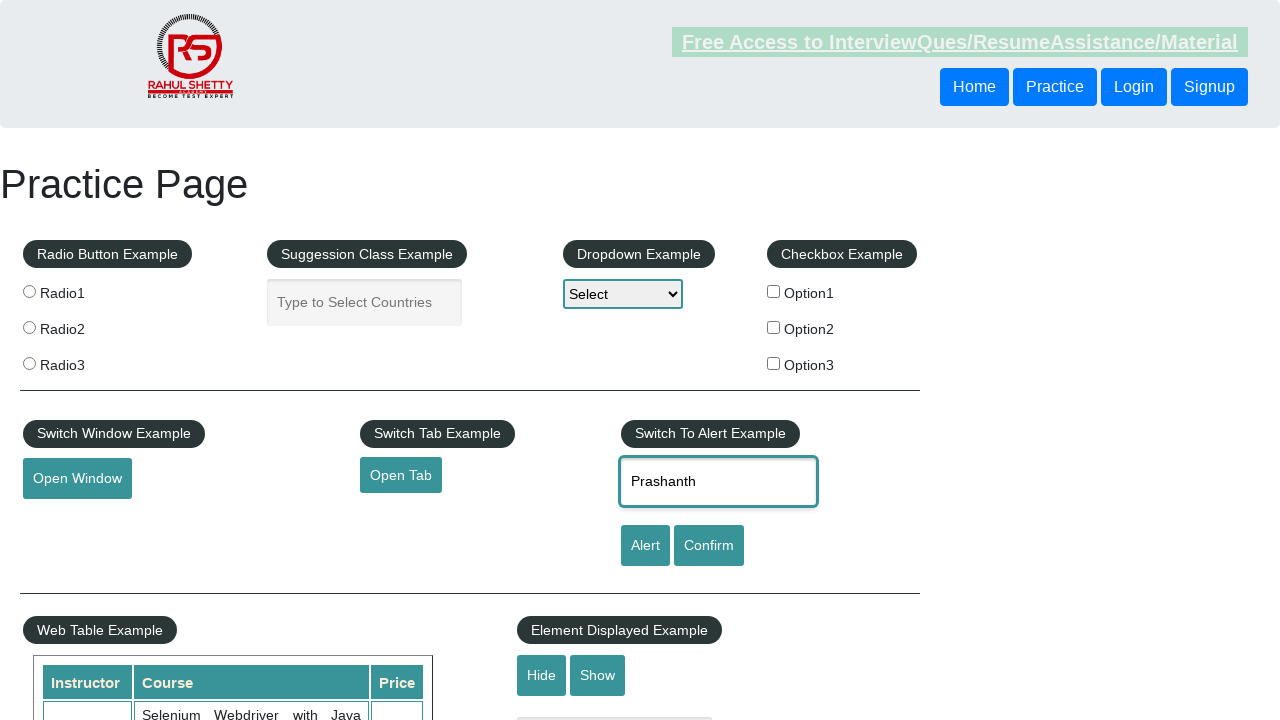

Clicked alert button at (645, 546) on xpath=//*[contains(@id,'alert')]
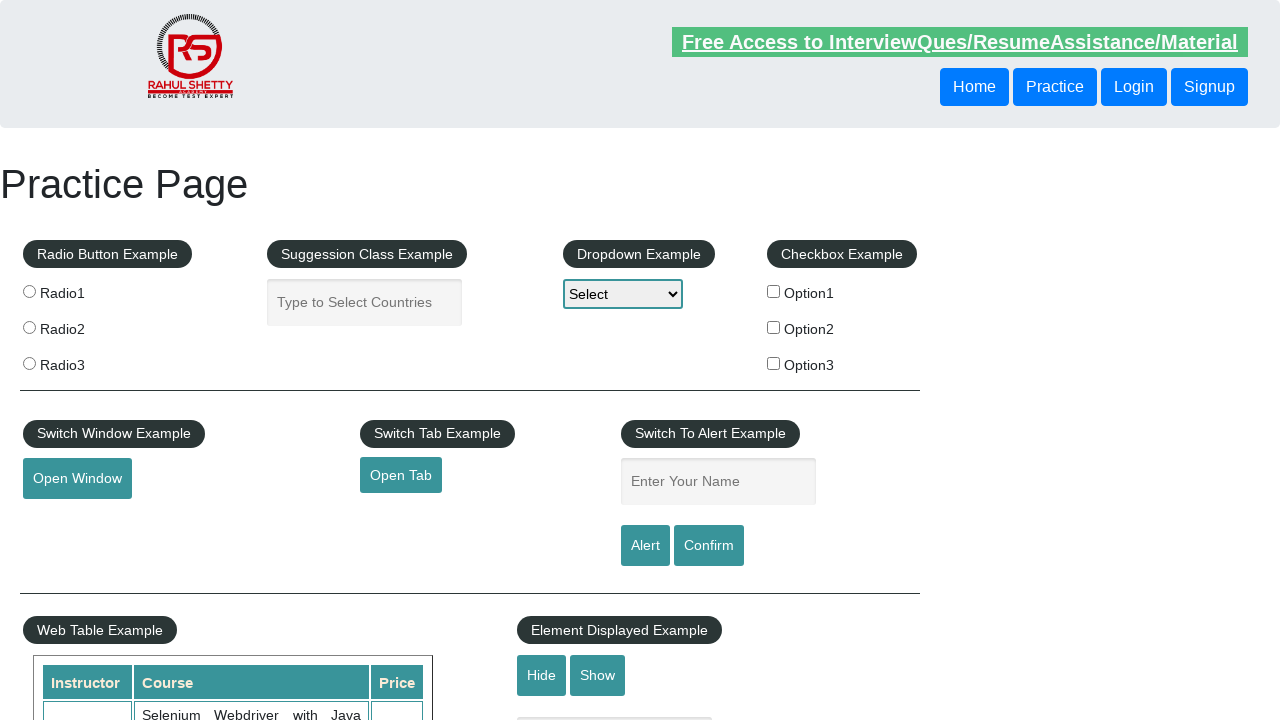

Alert dialog accepted
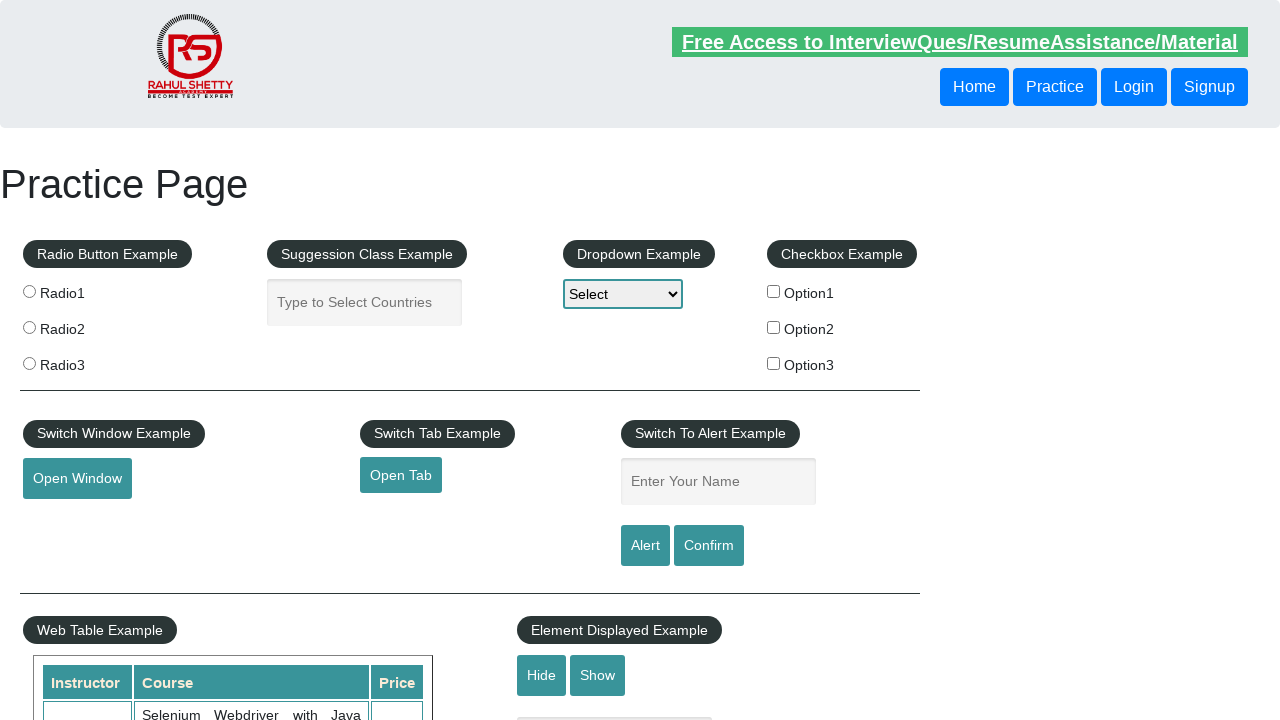

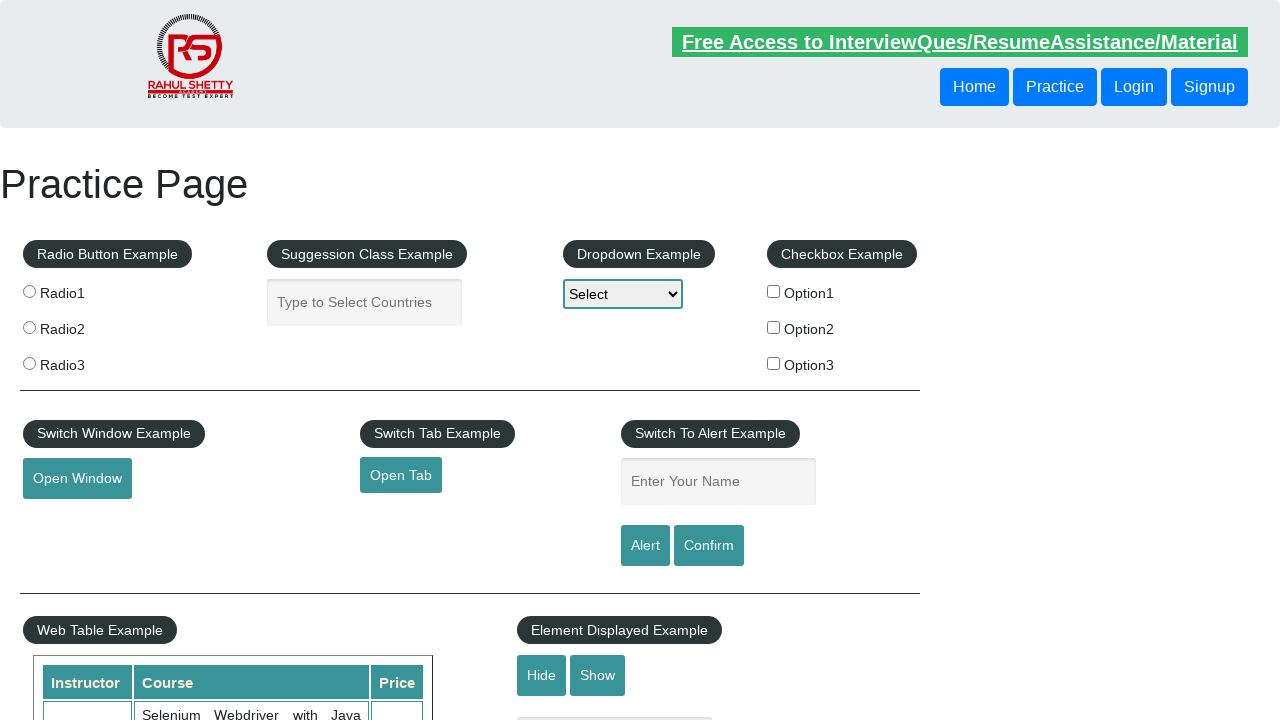